Tests that Clear completed button is hidden when no items are completed

Starting URL: https://demo.playwright.dev/todomvc

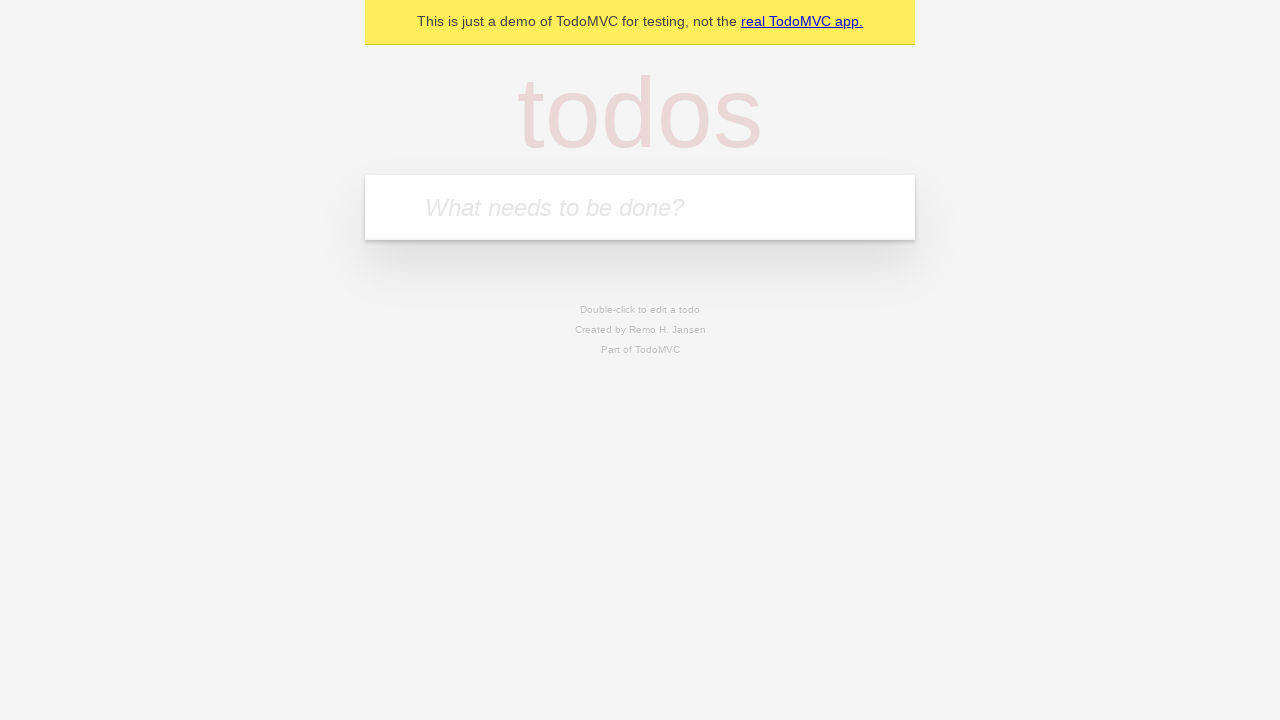

Navigated to TodoMVC demo application
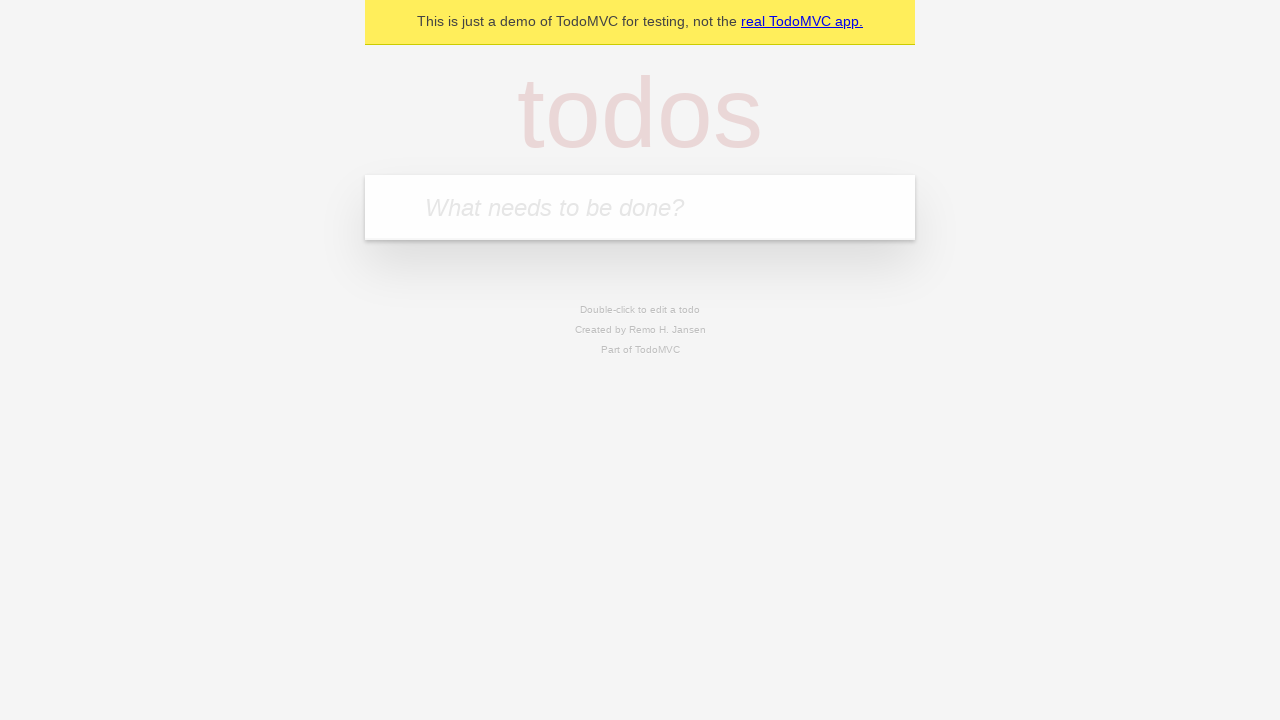

Located the 'What needs to be done?' input field
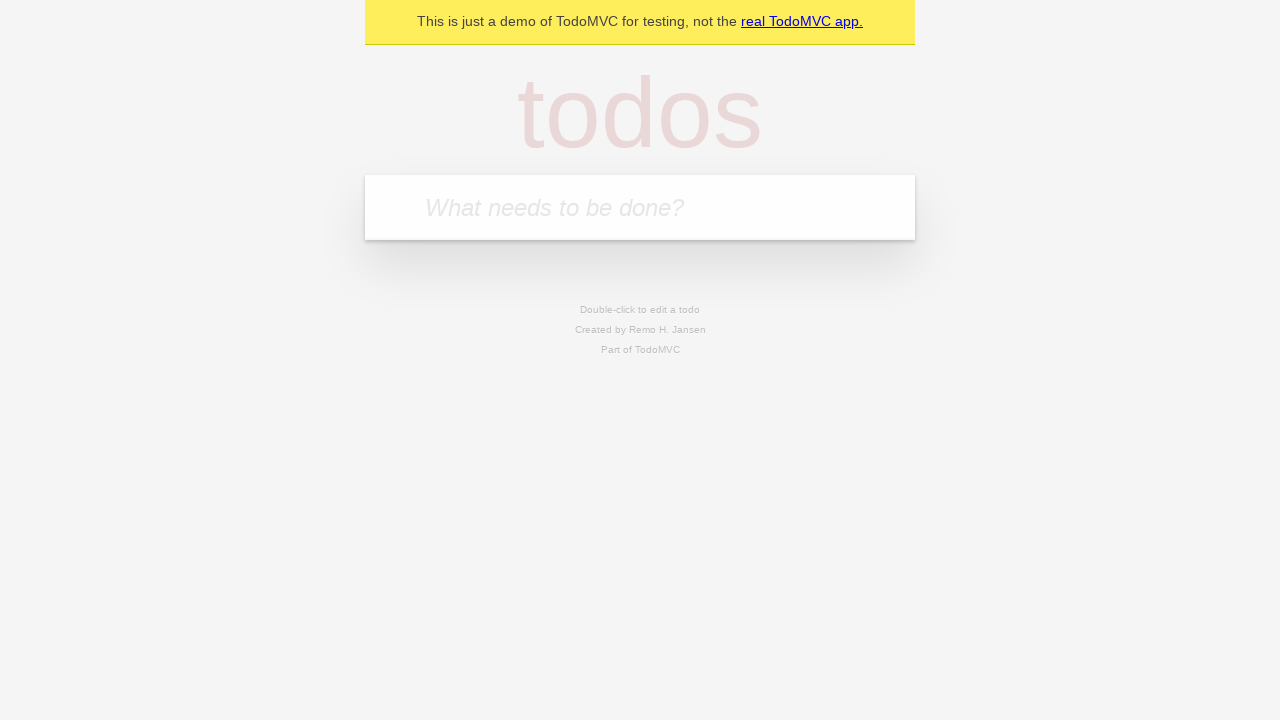

Filled todo input with 'buy some cheese' on internal:attr=[placeholder="What needs to be done?"i]
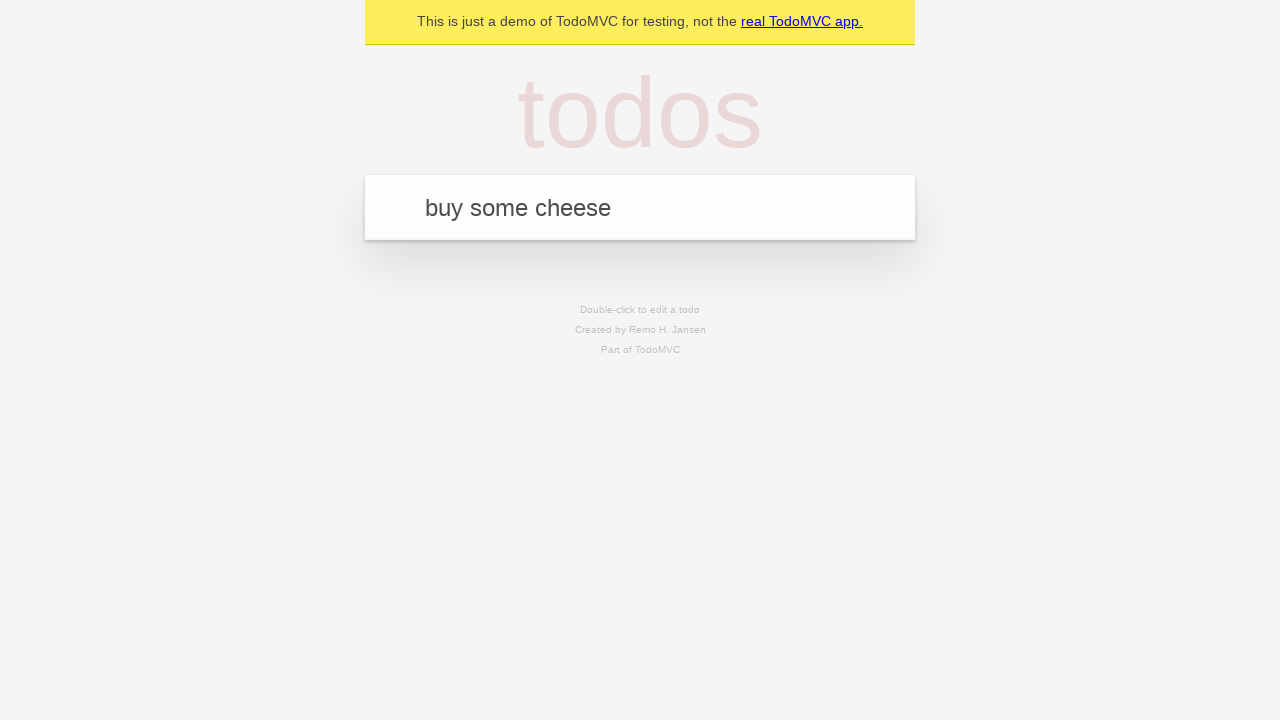

Pressed Enter to create todo 'buy some cheese' on internal:attr=[placeholder="What needs to be done?"i]
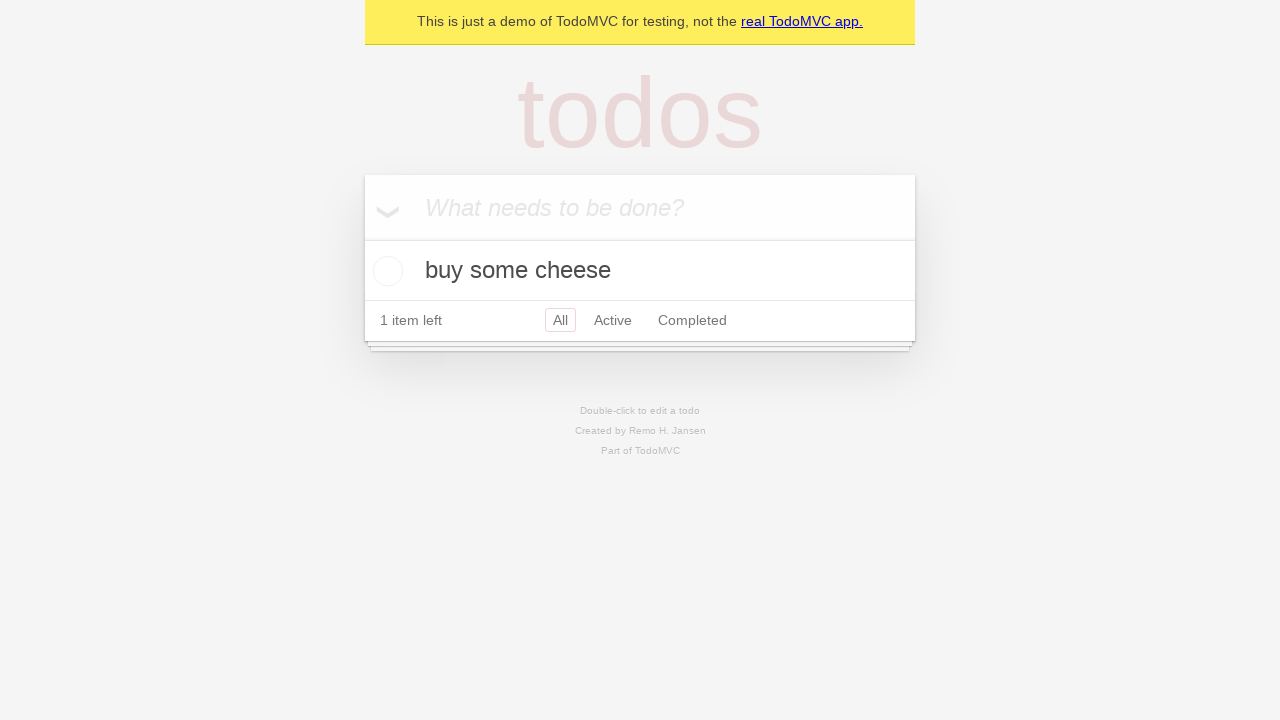

Filled todo input with 'feed the cat' on internal:attr=[placeholder="What needs to be done?"i]
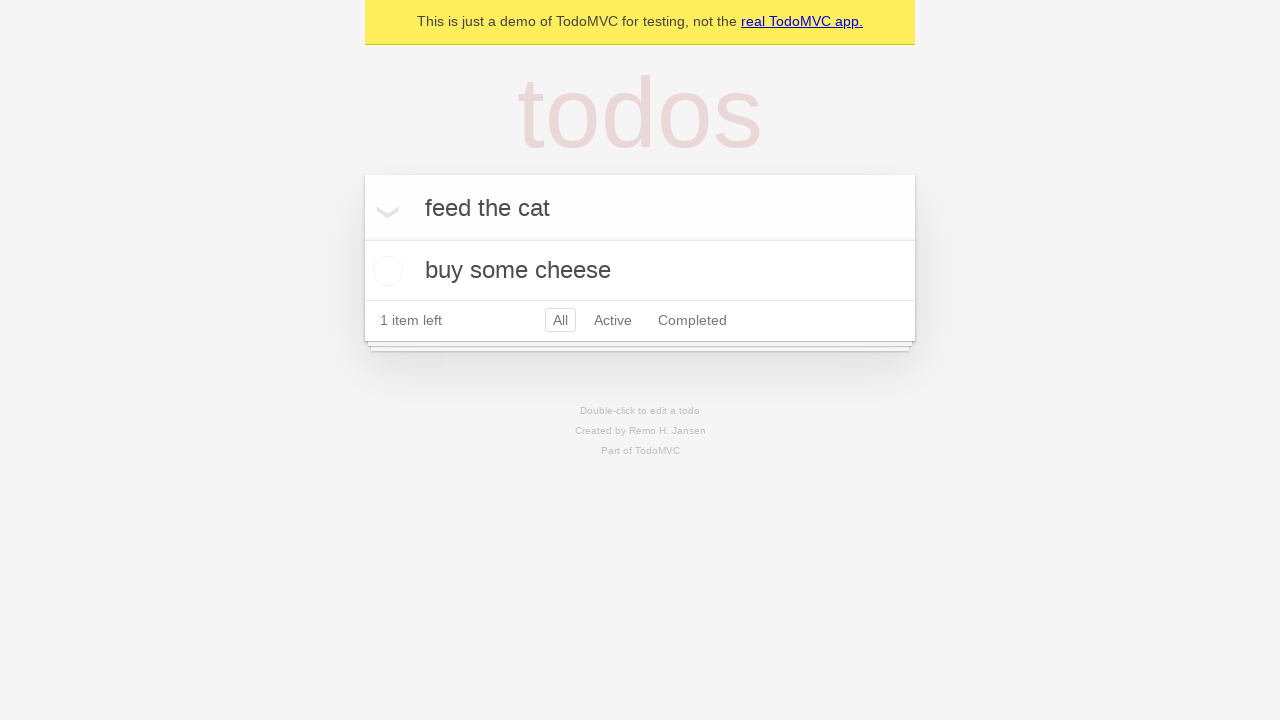

Pressed Enter to create todo 'feed the cat' on internal:attr=[placeholder="What needs to be done?"i]
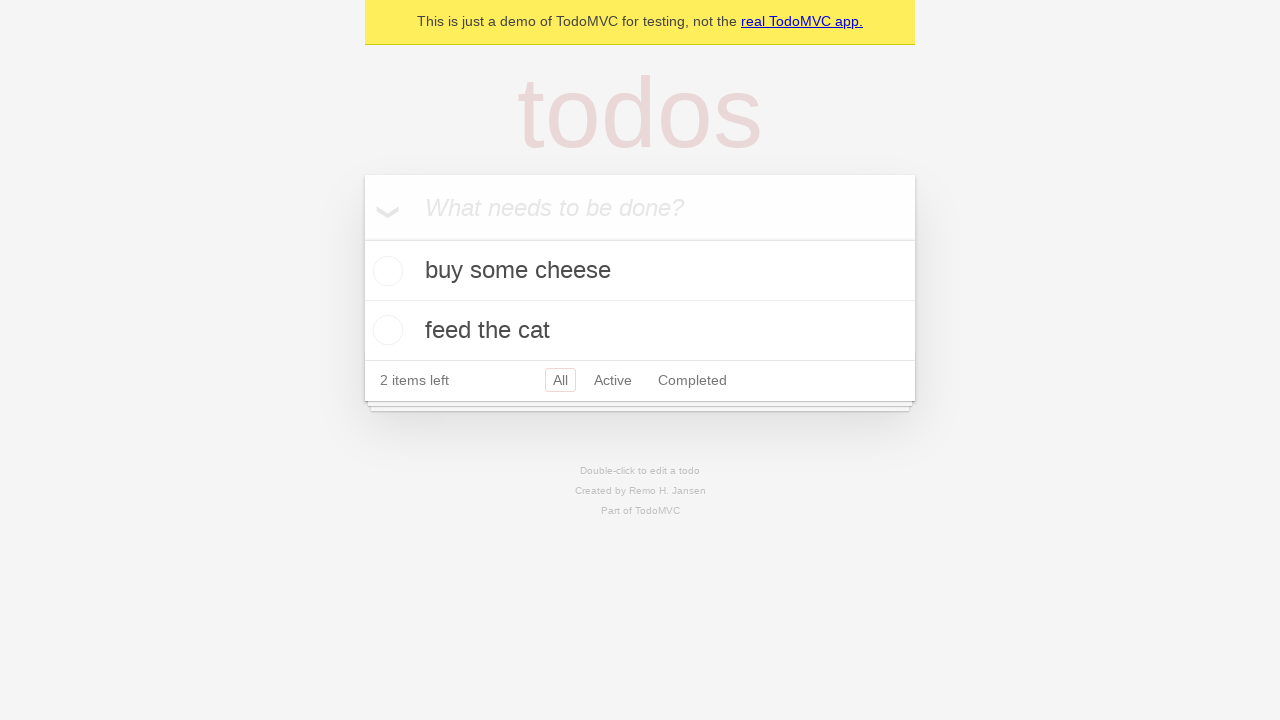

Filled todo input with 'book a doctors appointment' on internal:attr=[placeholder="What needs to be done?"i]
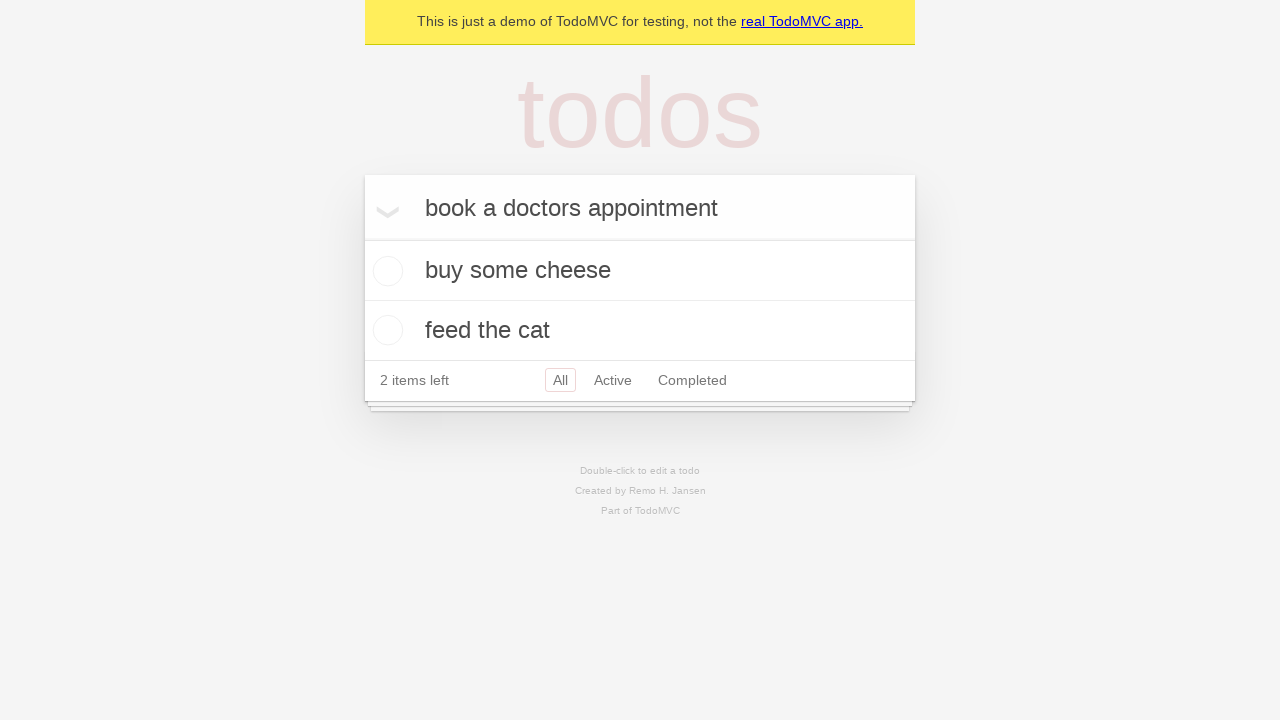

Pressed Enter to create todo 'book a doctors appointment' on internal:attr=[placeholder="What needs to be done?"i]
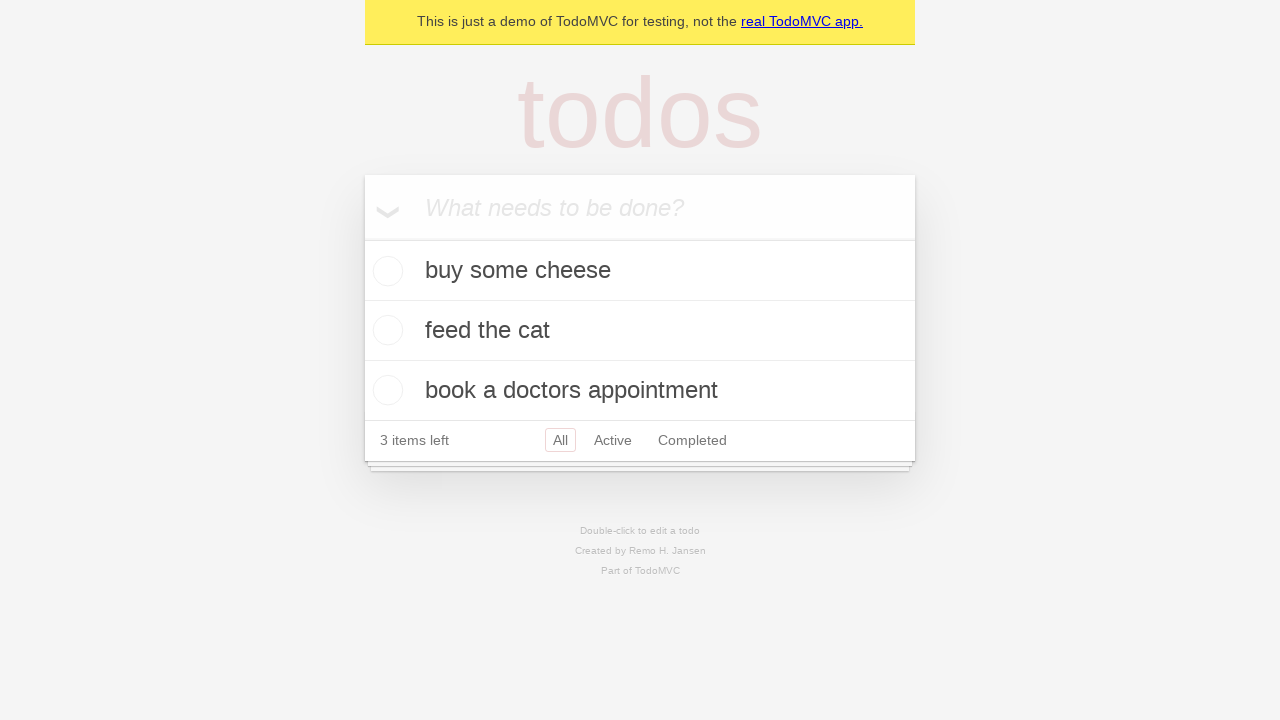

Checked the first todo item as completed at (385, 271) on .todo-list li .toggle >> nth=0
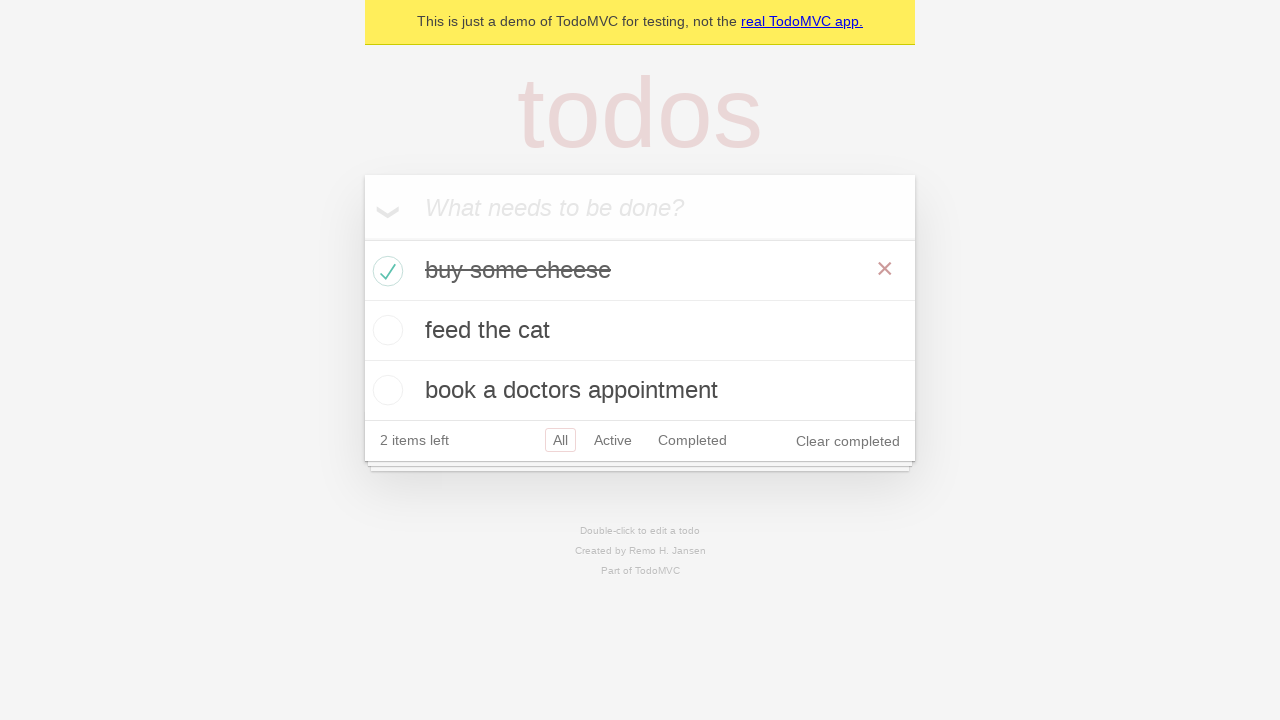

Clicked 'Clear completed' button to remove completed items at (848, 441) on internal:role=button[name="Clear completed"i]
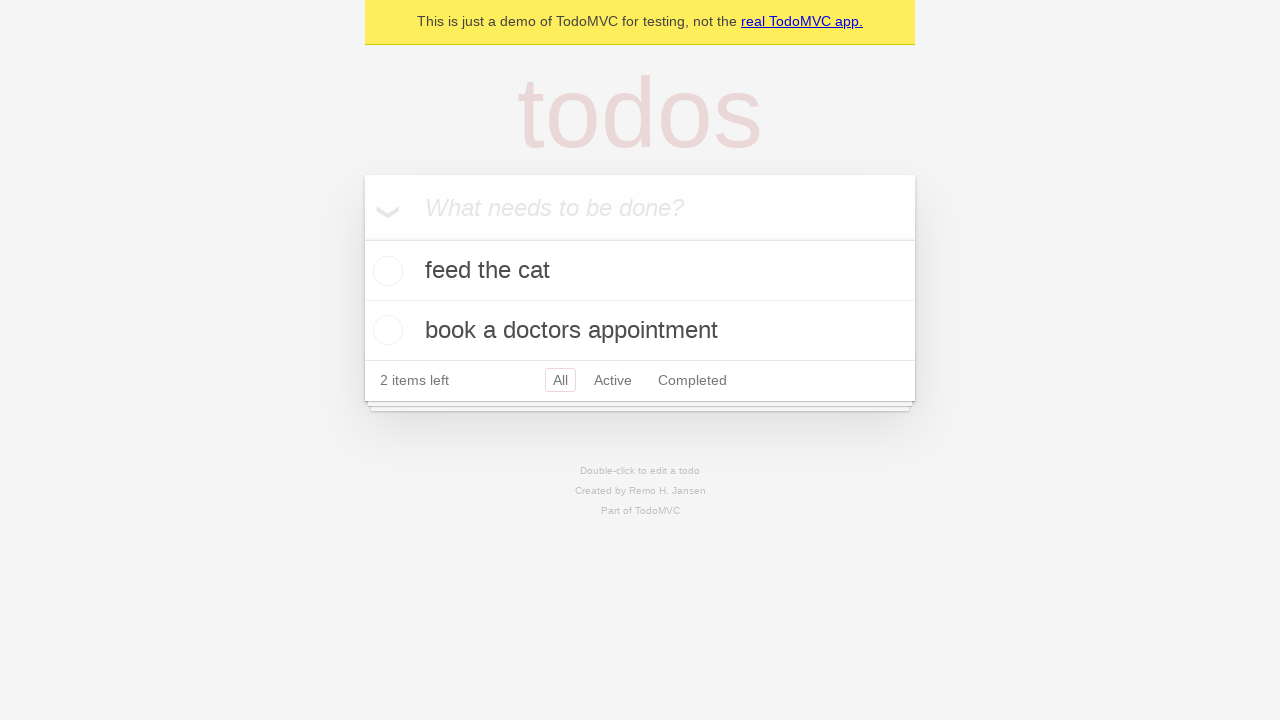

Verified that 'Clear completed' button is hidden when no items are completed
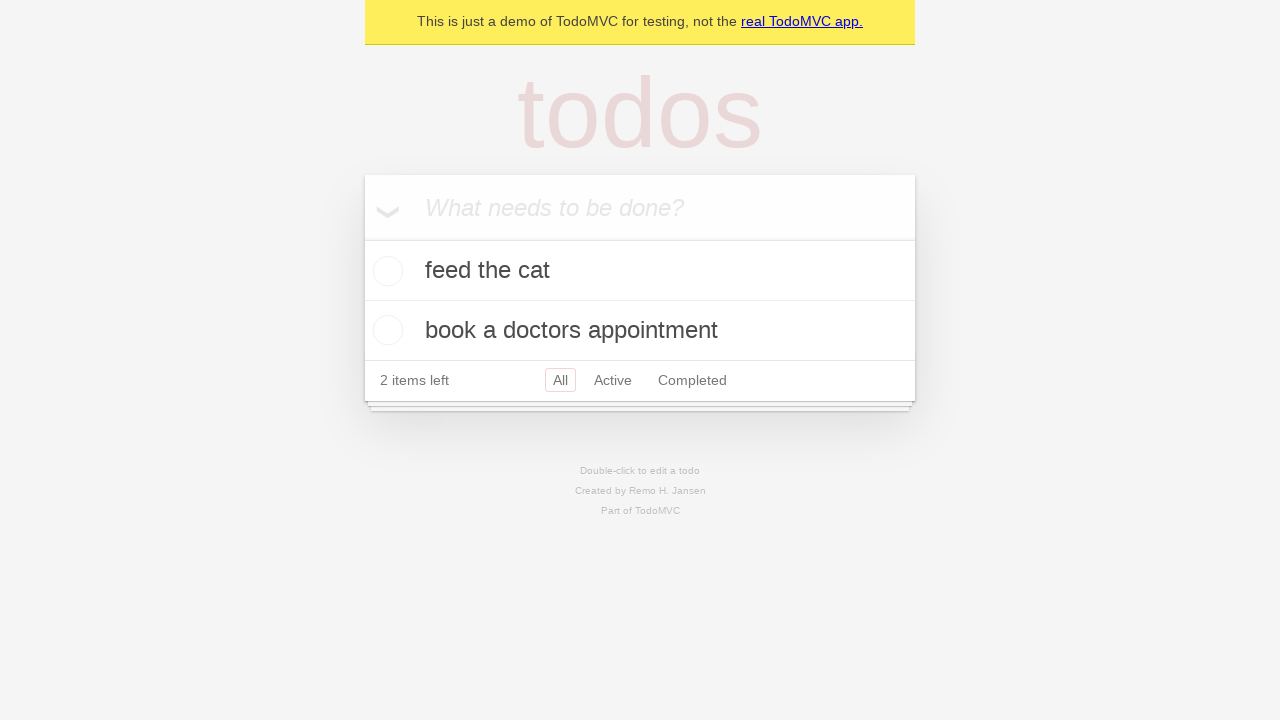

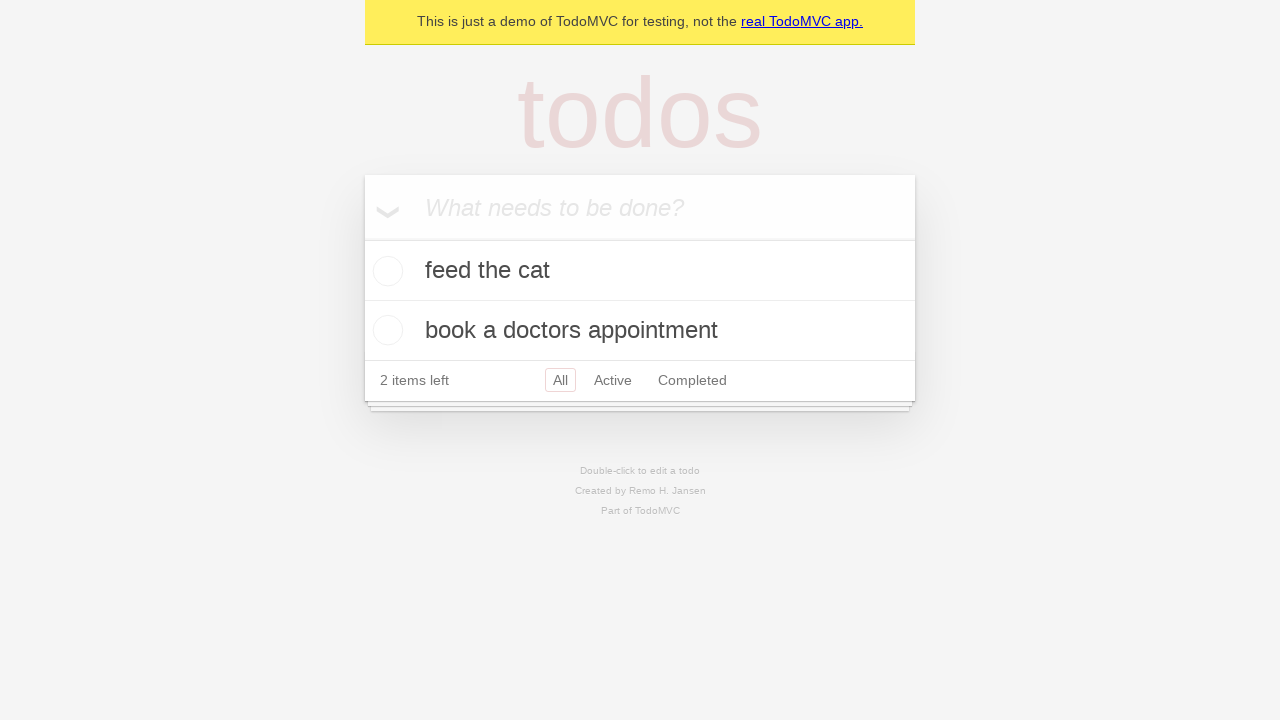